Tests Revert Draggable tab - drags 'Not Revert' box to drop zone and verifies it stays in the new position

Starting URL: https://demoqa.com

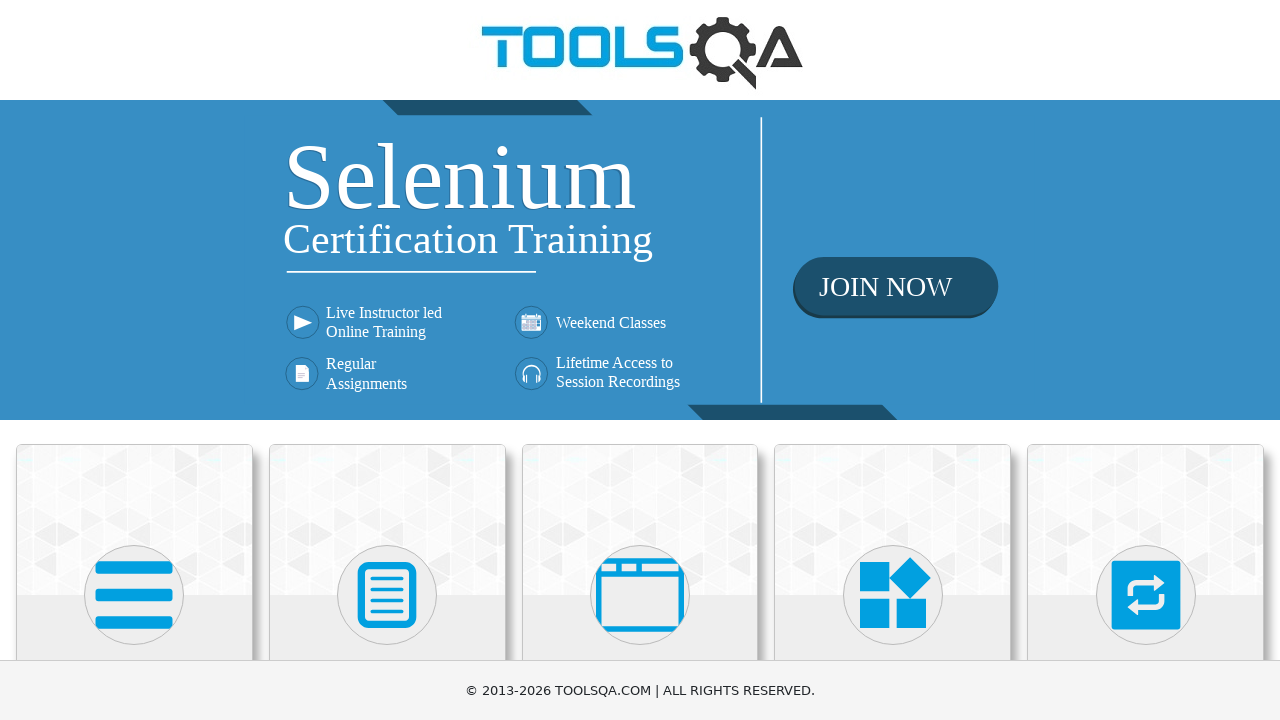

Scrolled down to find Interactions menu
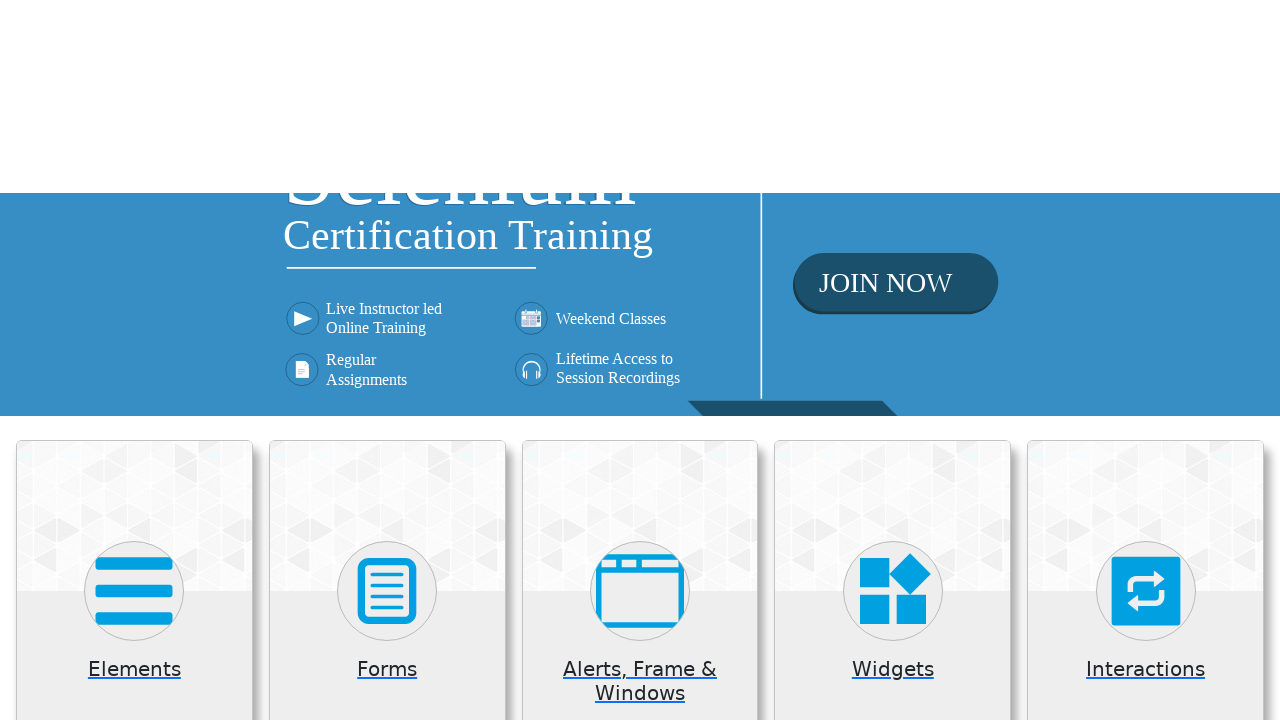

Clicked Interactions menu item at (1146, 43) on text=Interactions
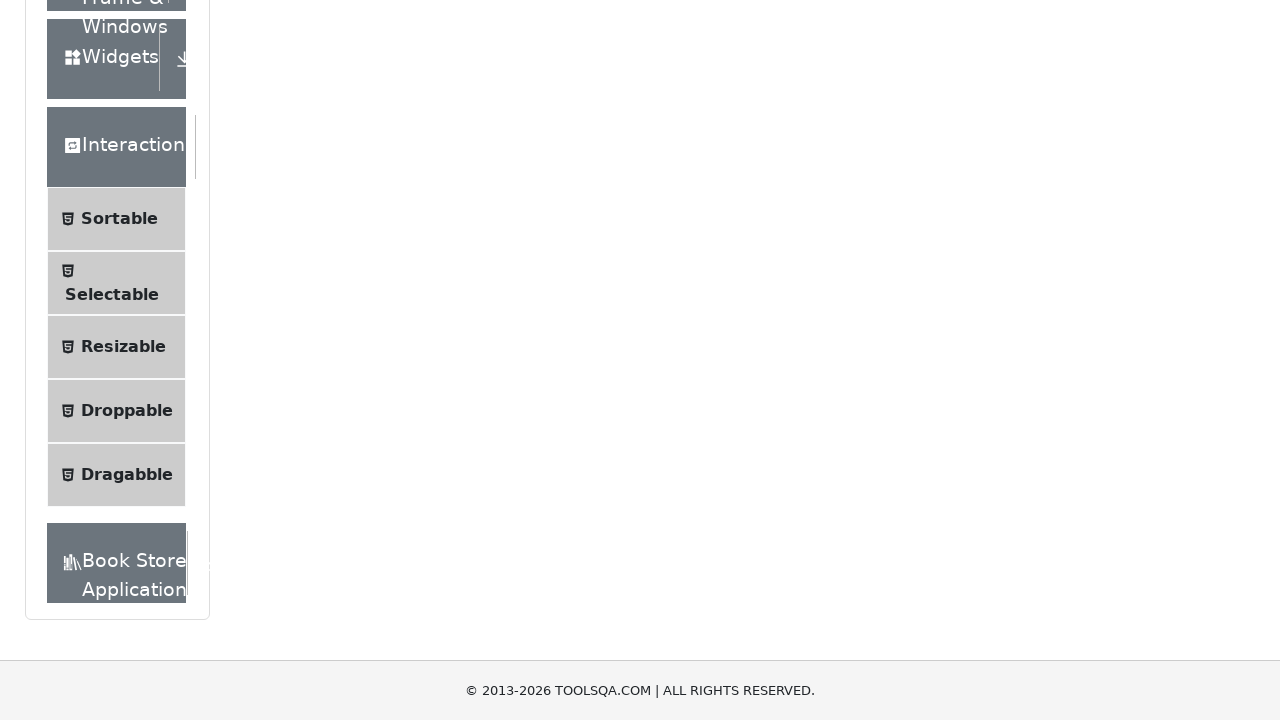

Scrolled down to find Droppable option
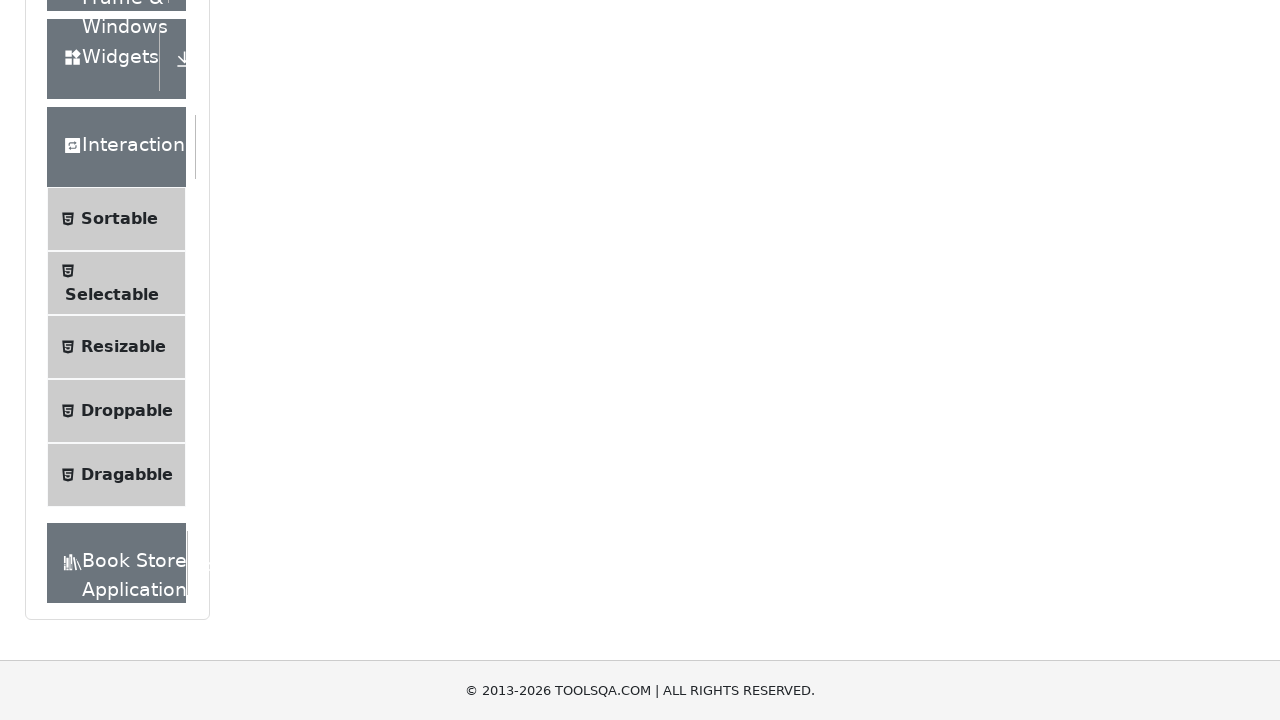

Scrolled down further to locate Droppable
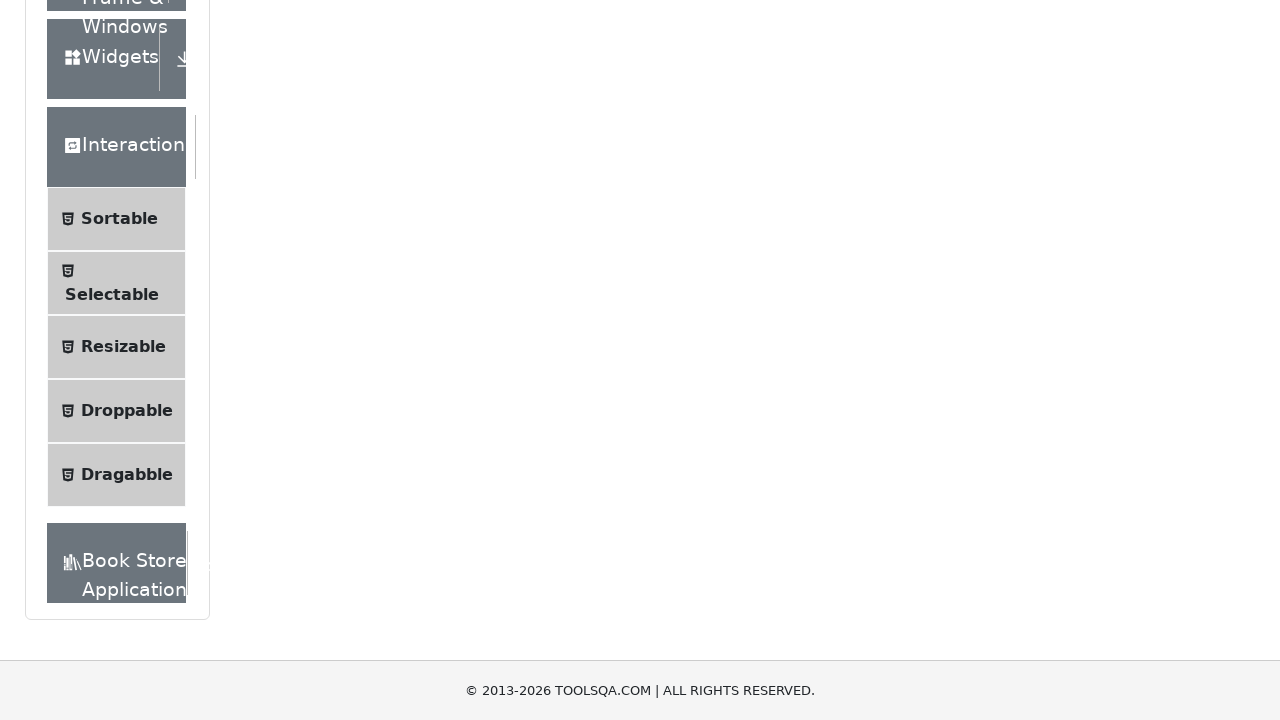

Clicked Droppable menu item at (127, 411) on text=Droppable
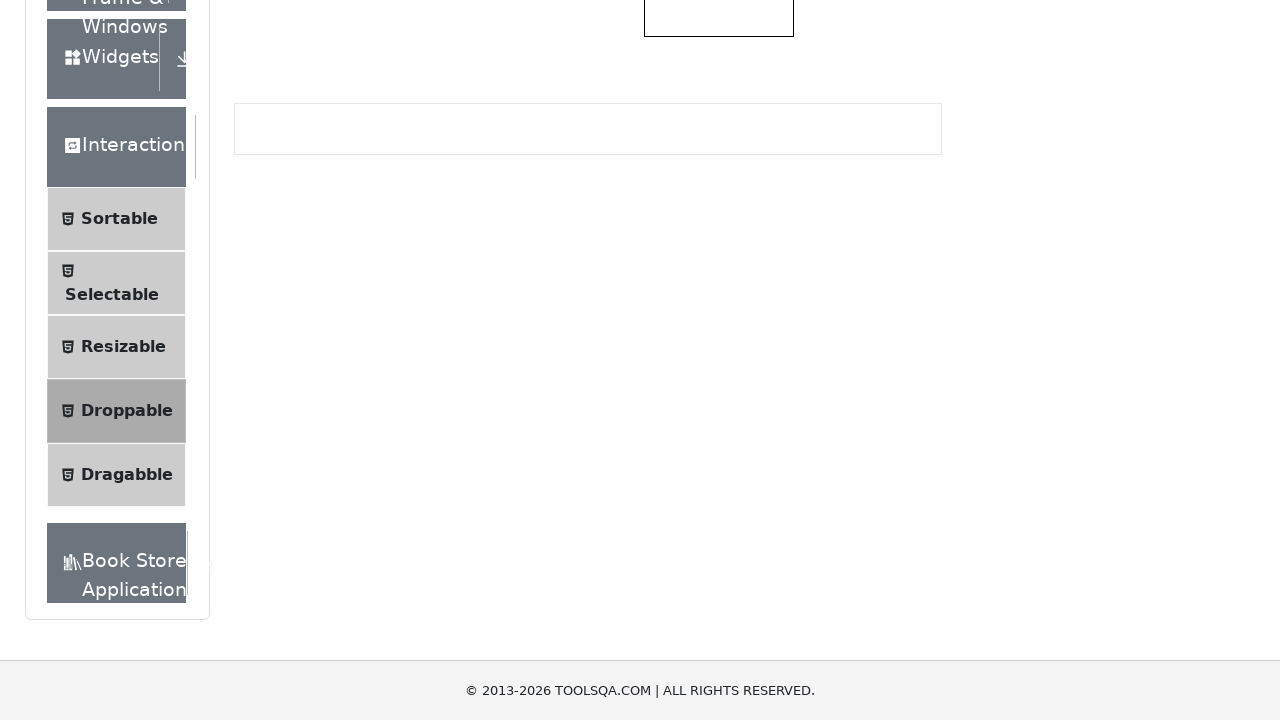

Clicked on Revert Draggable tab at (696, 244) on #droppableExample-tab-revertable
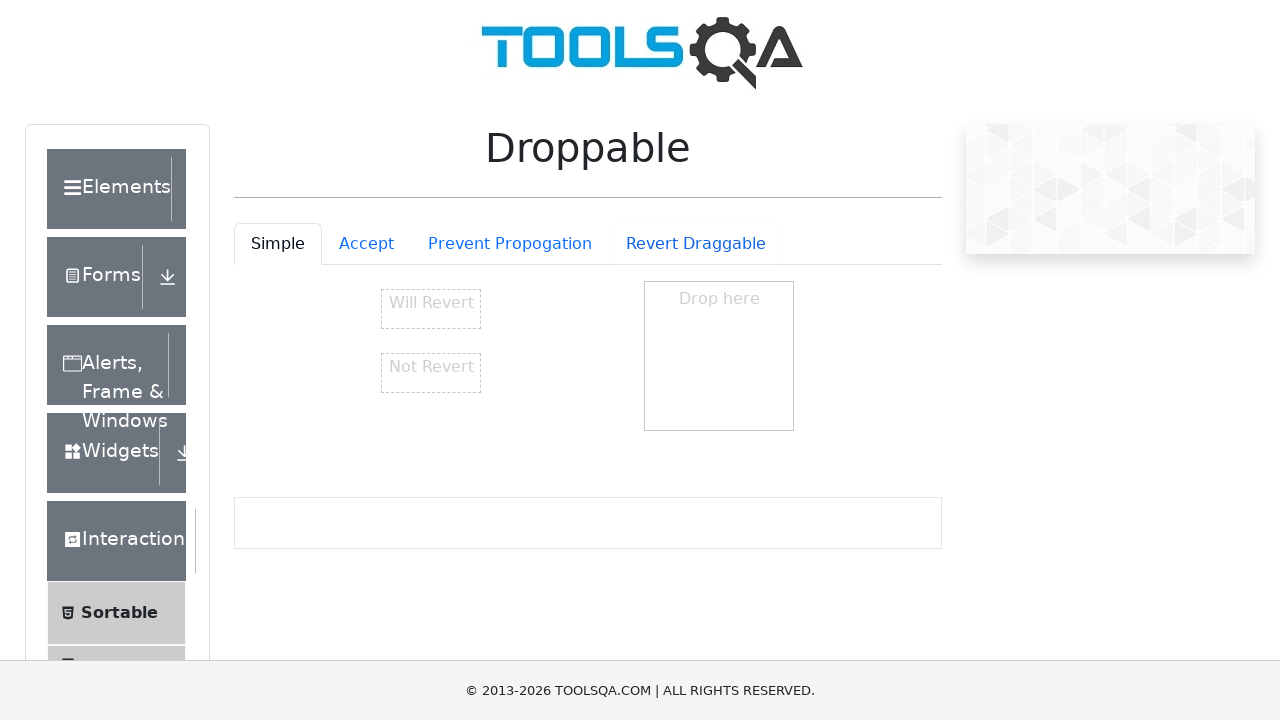

Located 'Not Revert' draggable element
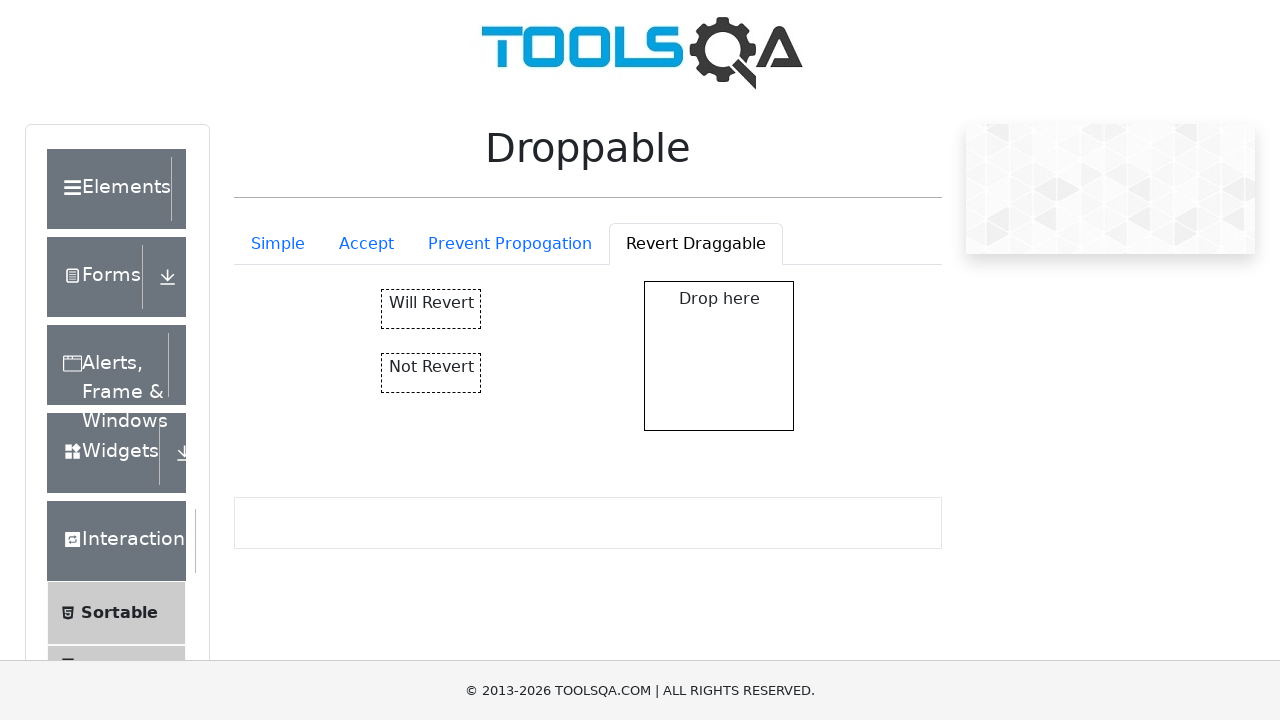

Located droppable target element
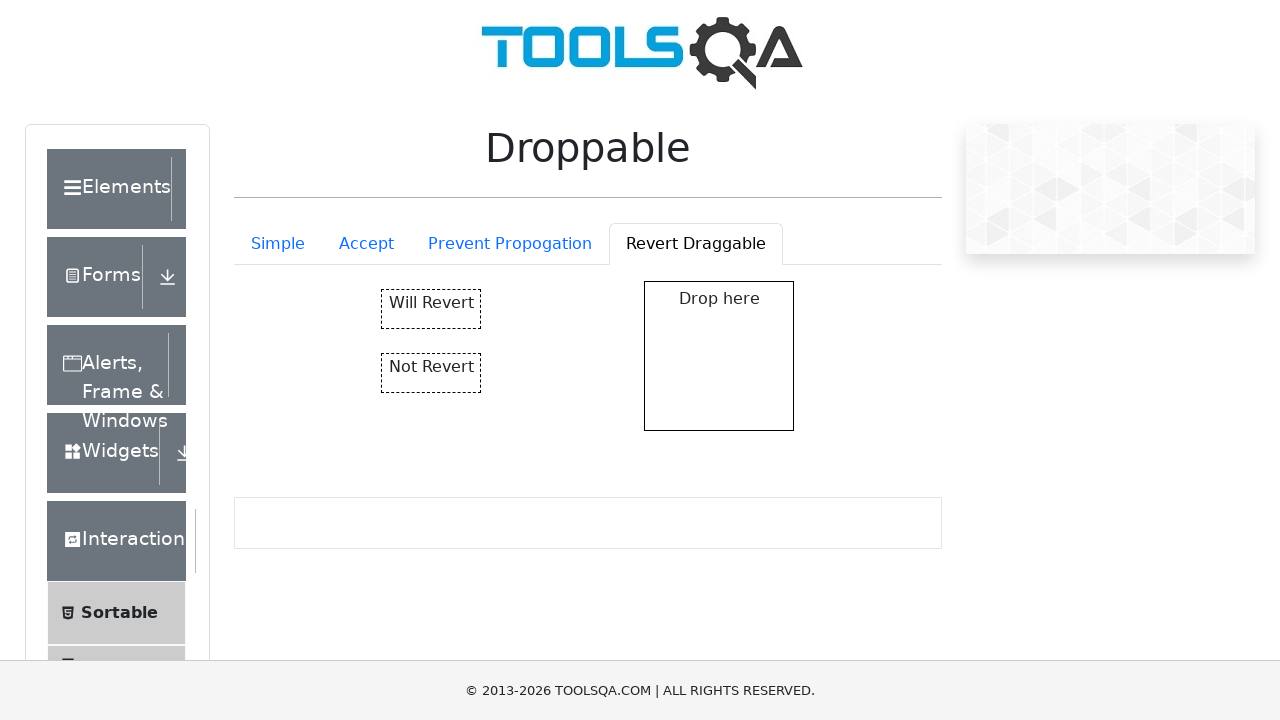

Dragged 'Not Revert' box to drop zone at (719, 356)
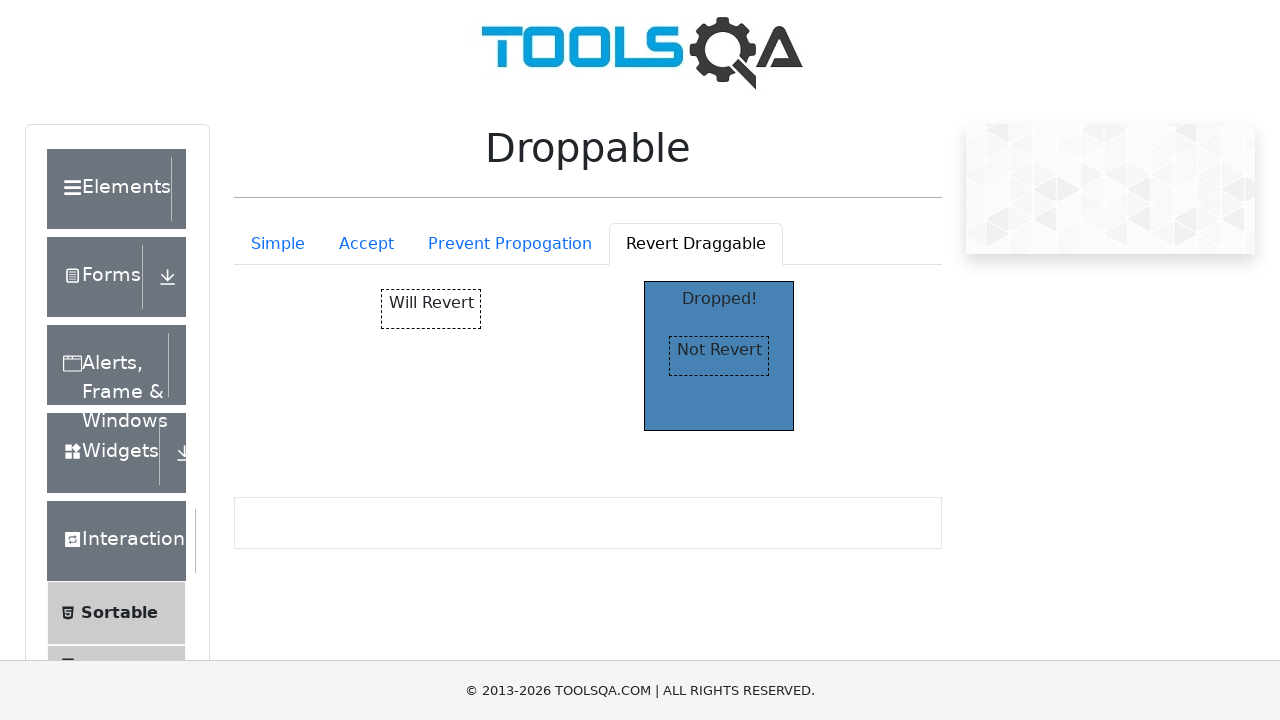

Waited 1 second to verify 'Not Revert' box stays in new position
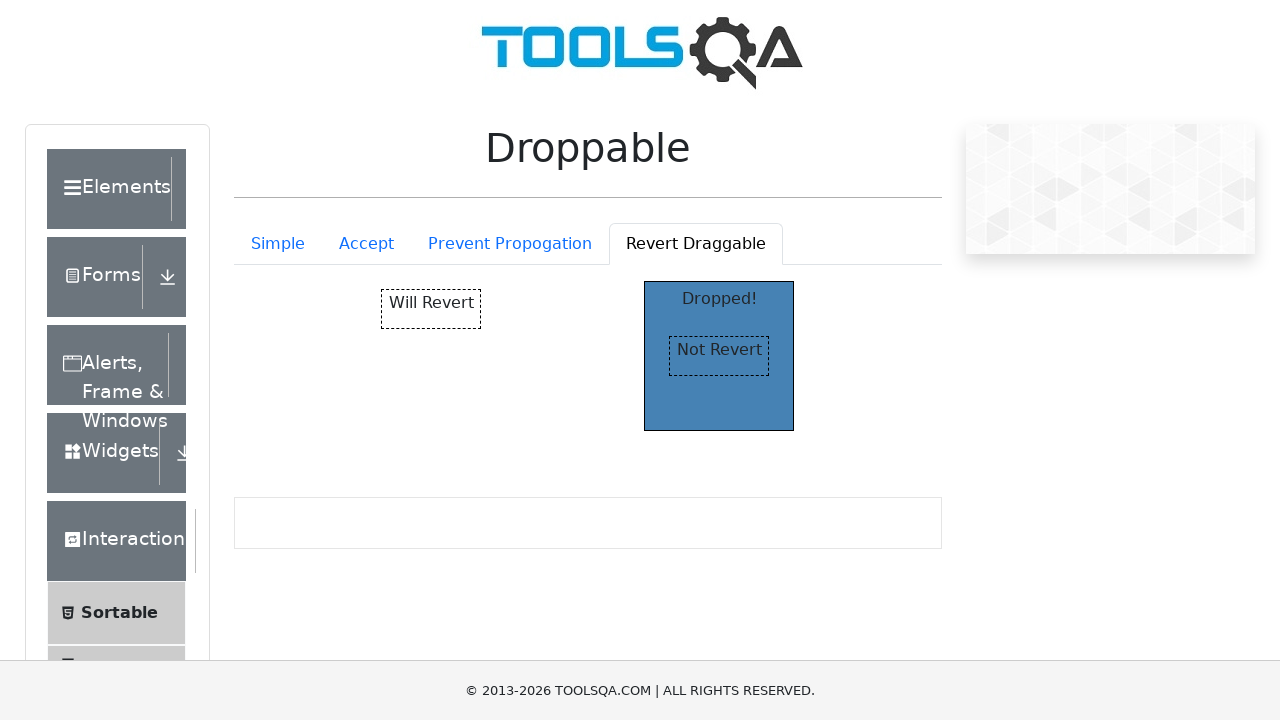

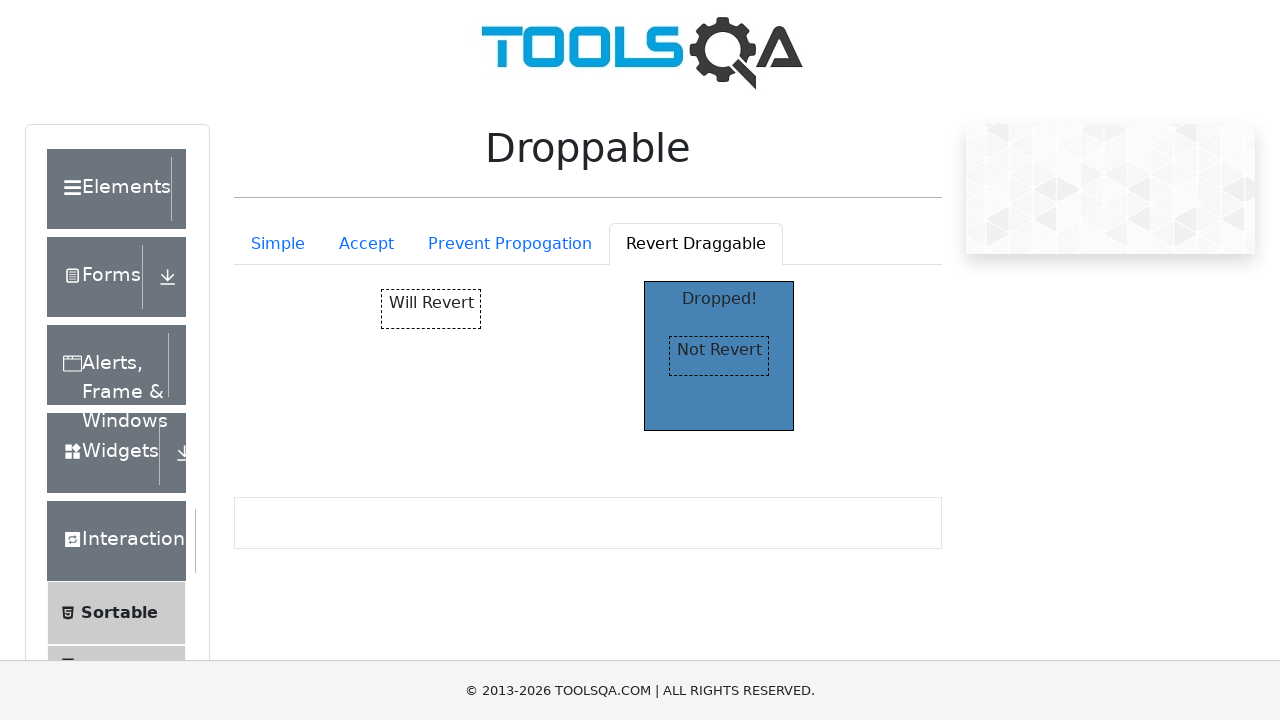